Tests drag and drop functionality by dragging an element from a source location and dropping it onto a target drop zone

Starting URL: https://www.leafground.com/drag.xhtml

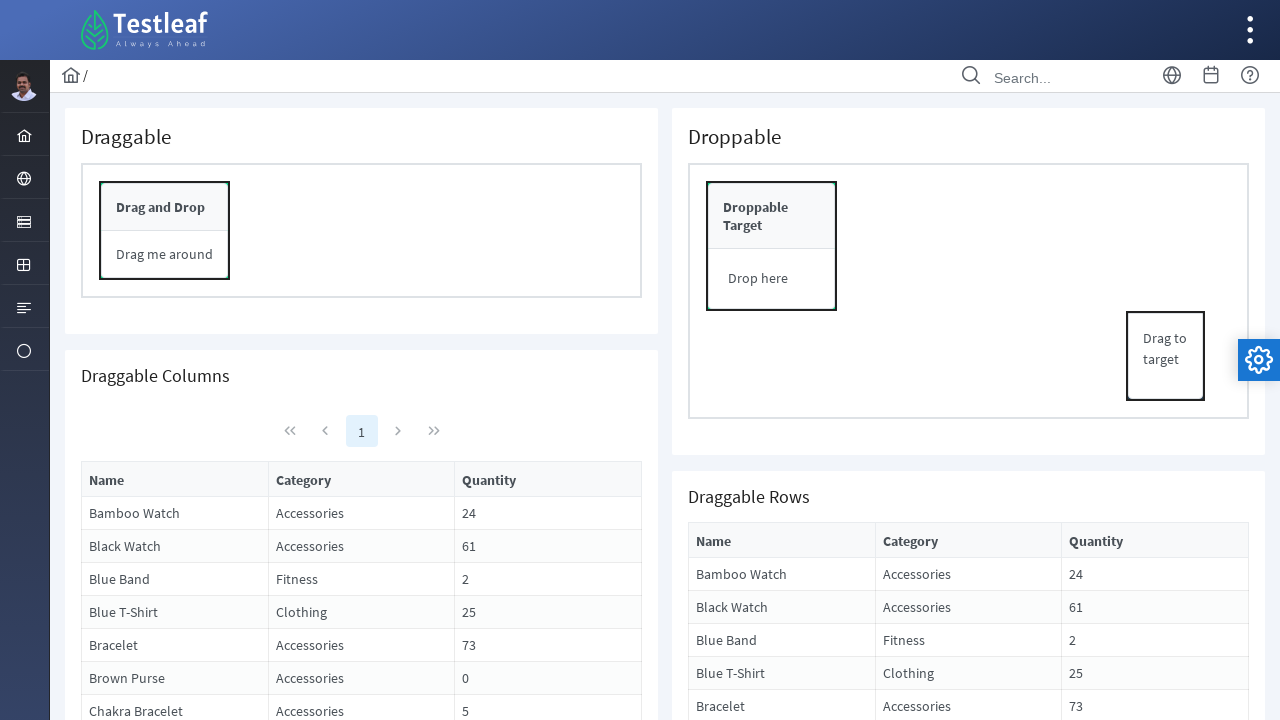

Located source element for drag and drop
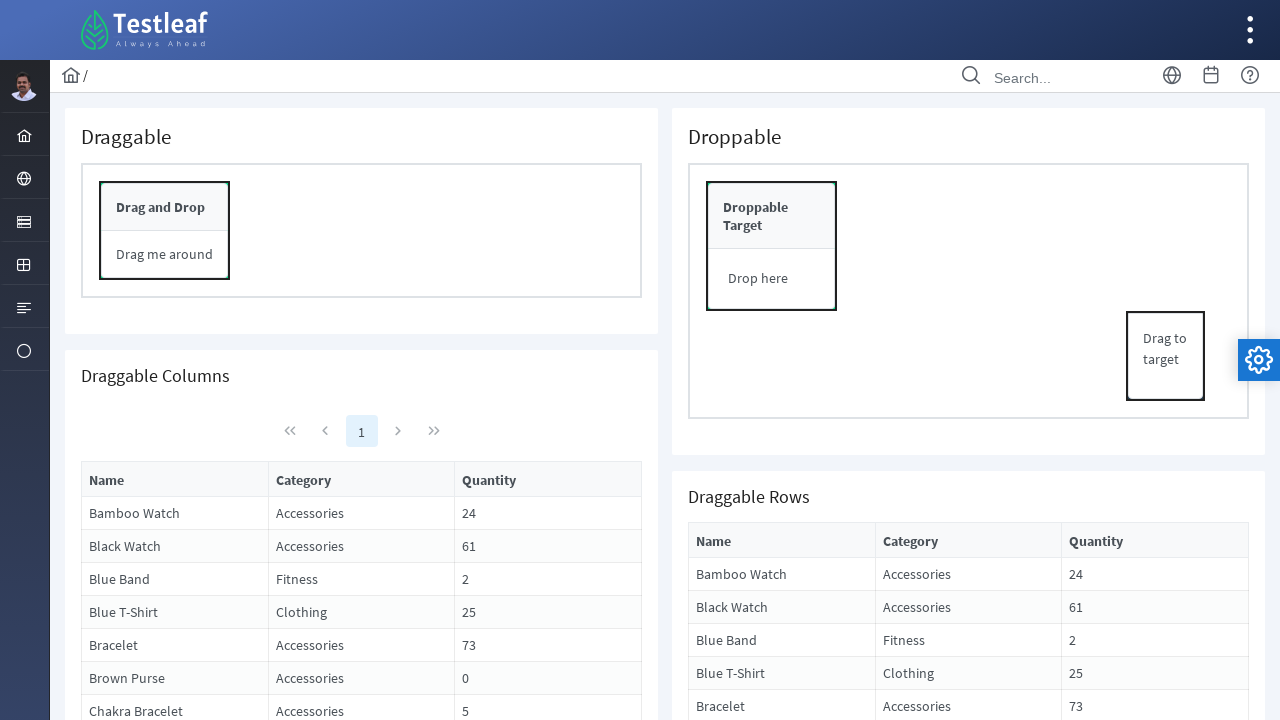

Located target drop zone element
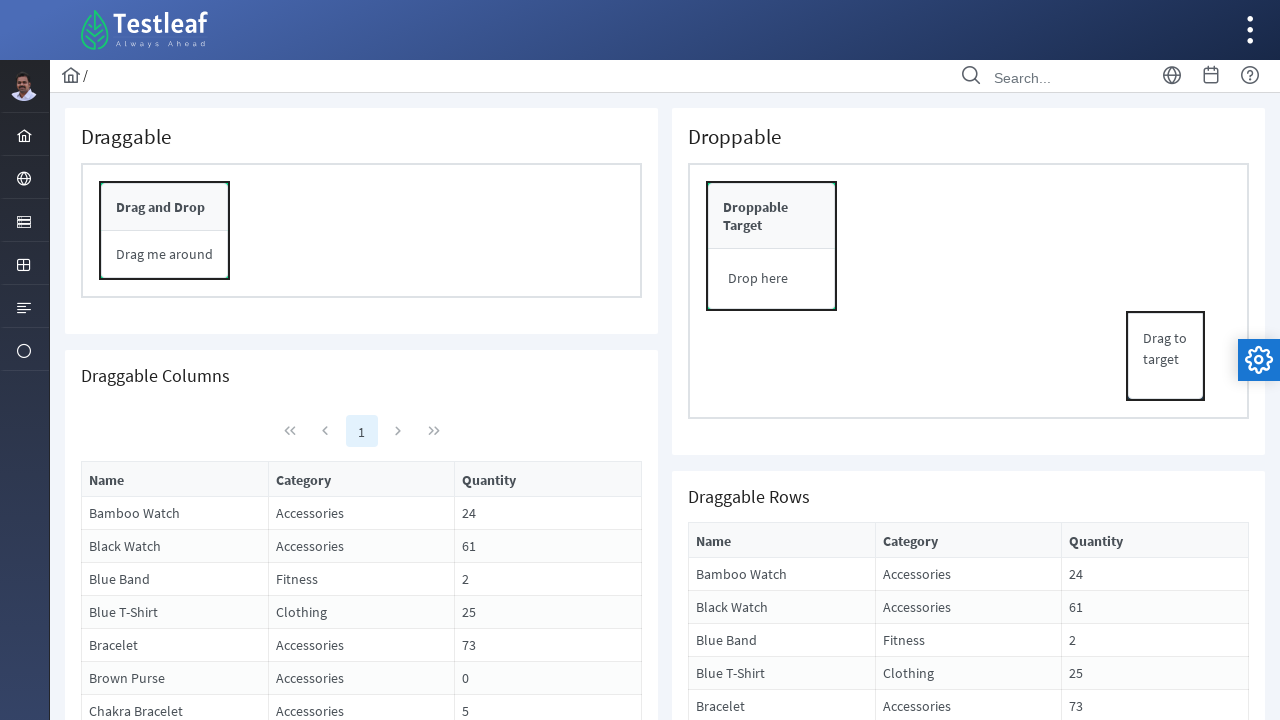

Dragged source element to target drop zone at (772, 246)
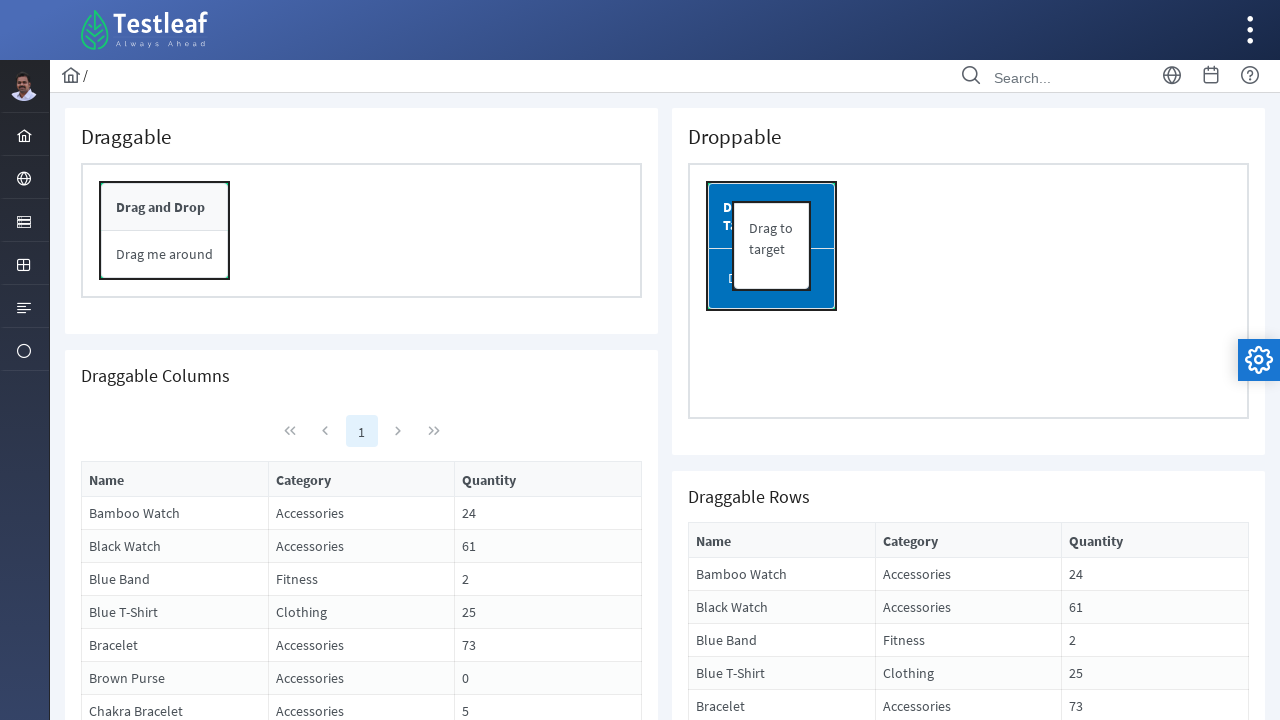

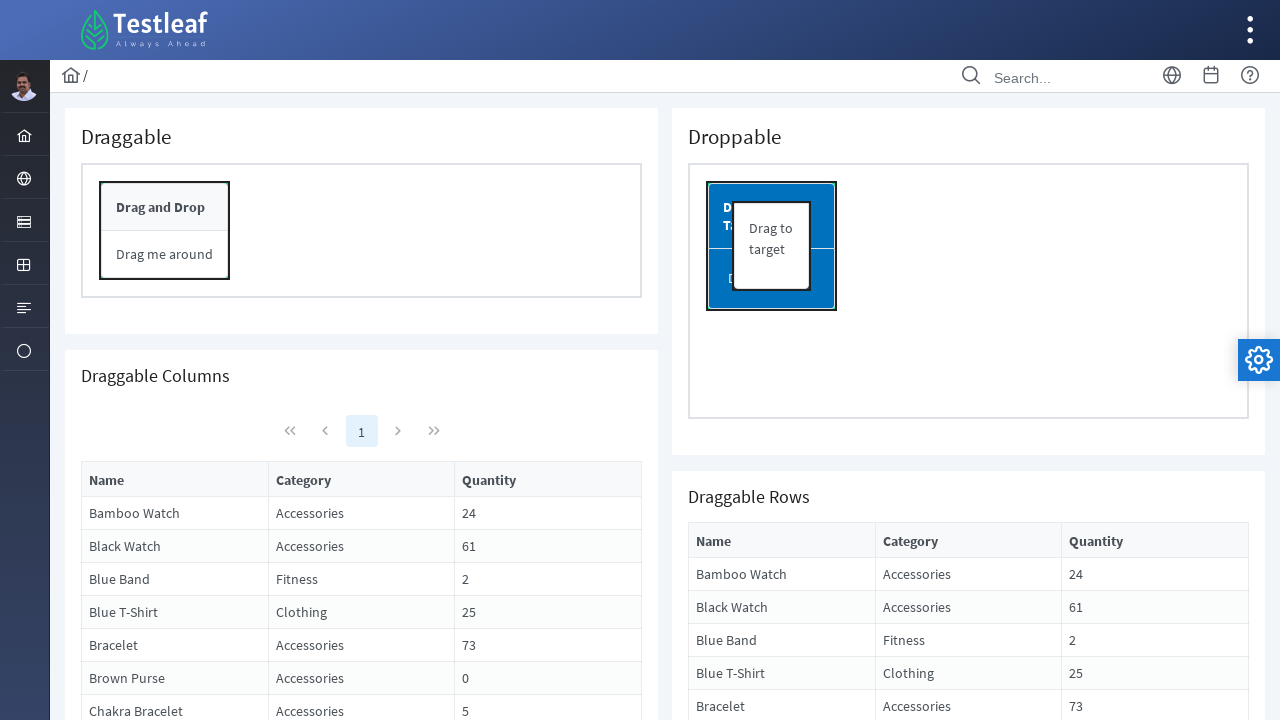